Tests tab opening and window switching functionality by clicking a launcher button to open a new tab, switching to it, and interacting with elements in the new tab

Starting URL: https://v1.training-support.net/selenium/tab-opener

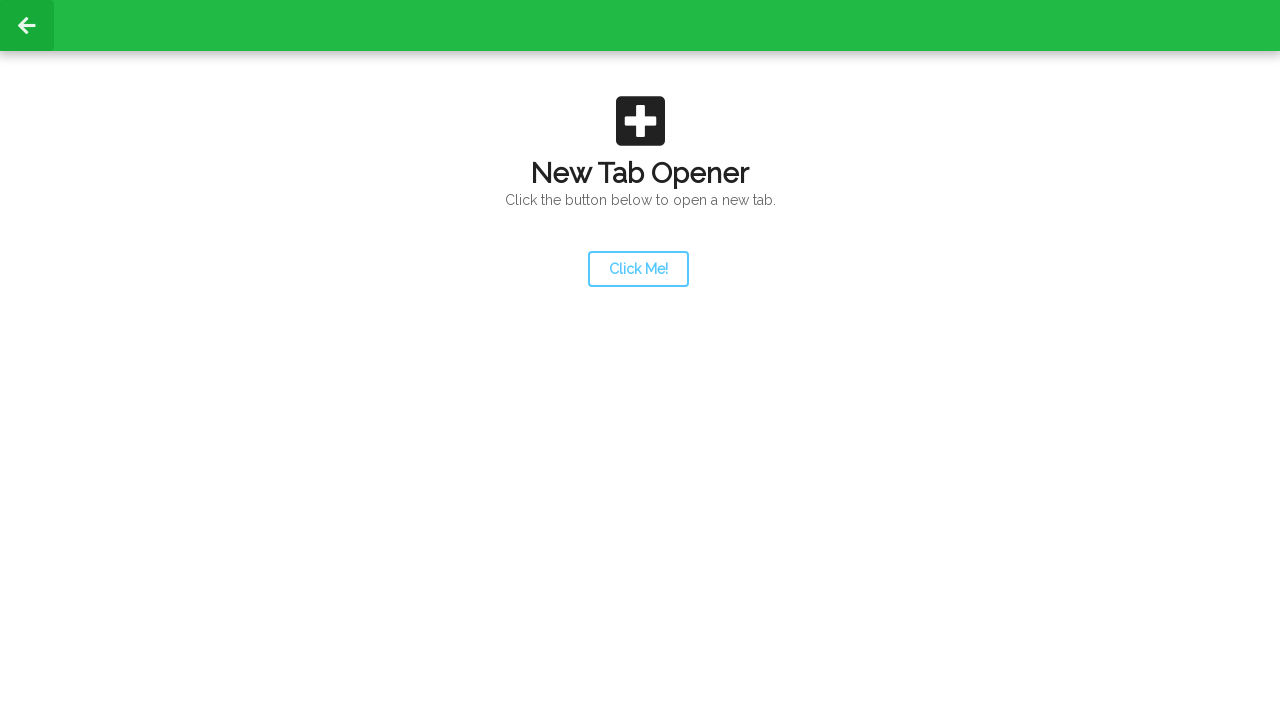

Clicked launcher button to open a new tab at (638, 269) on #launcher
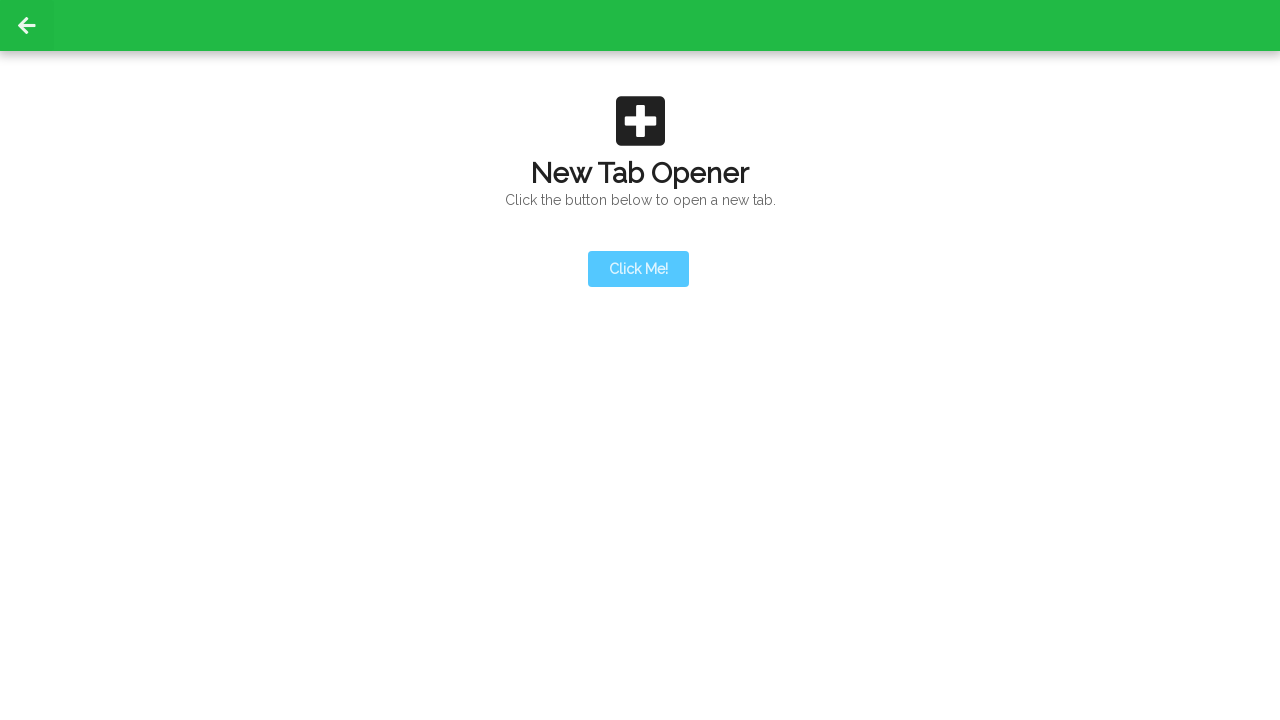

New tab/page opened
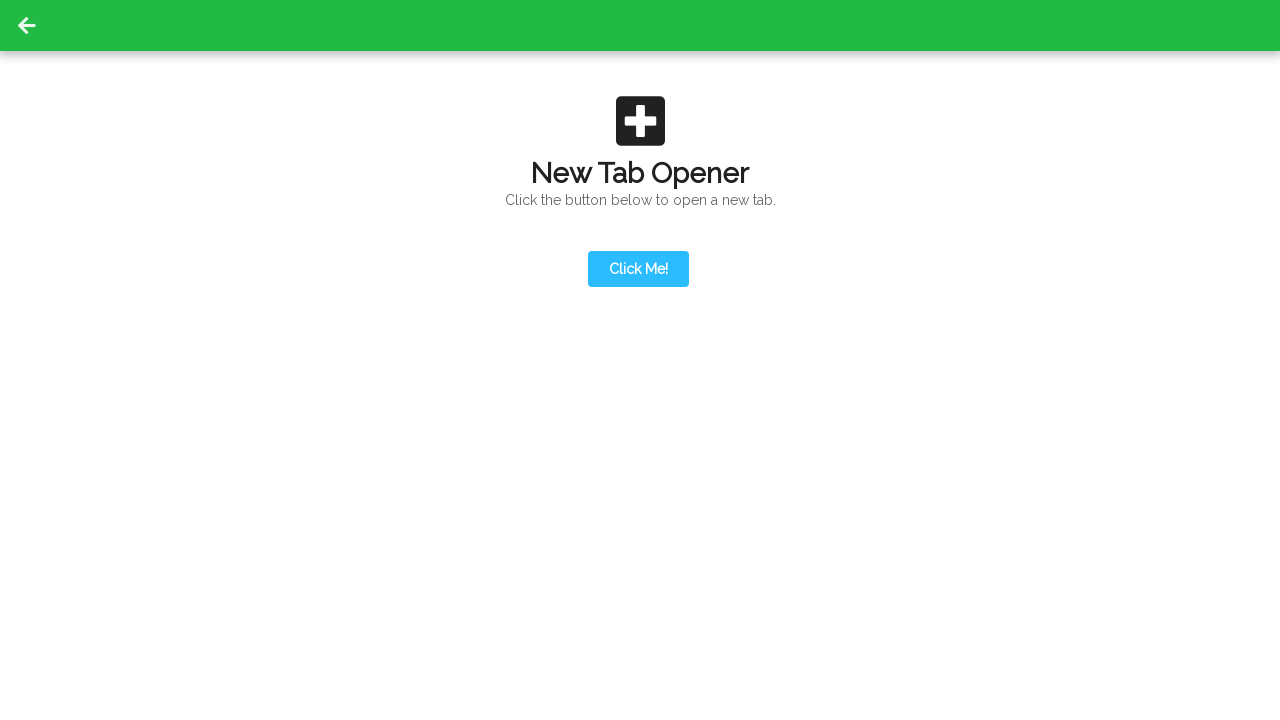

New page fully loaded
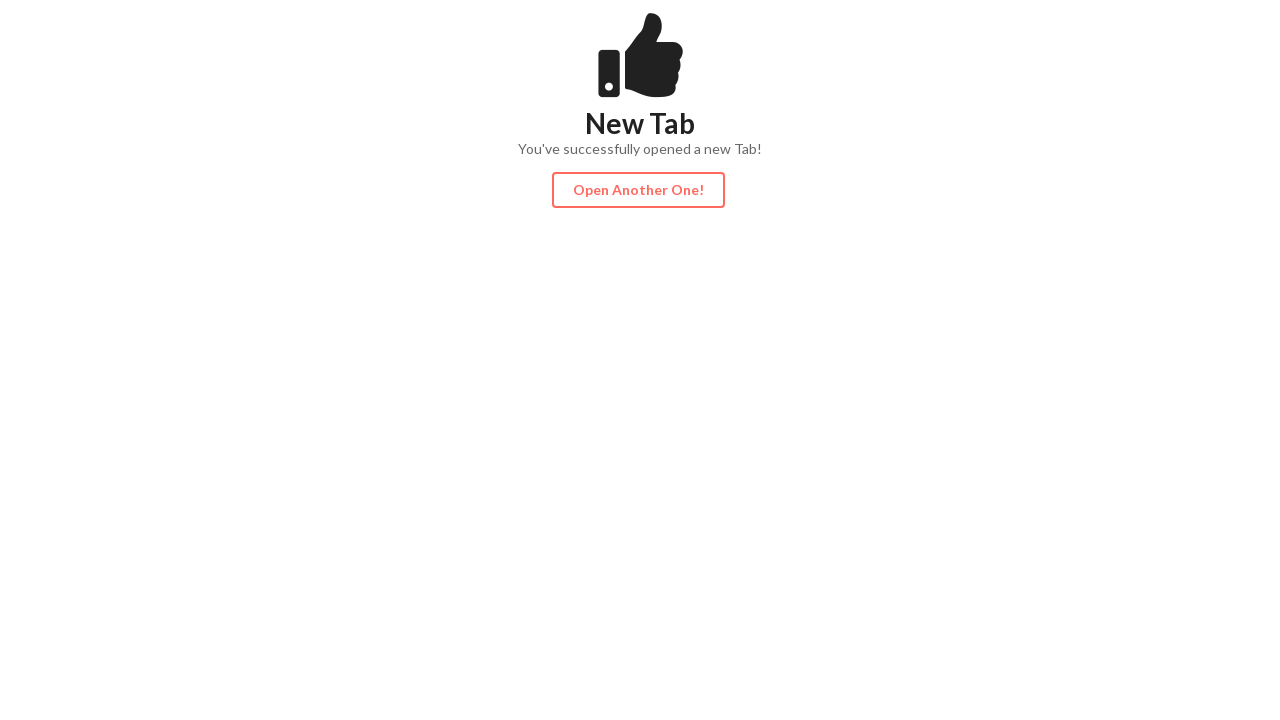

Clicked spacer element in new tab at (640, 190) on .spacer
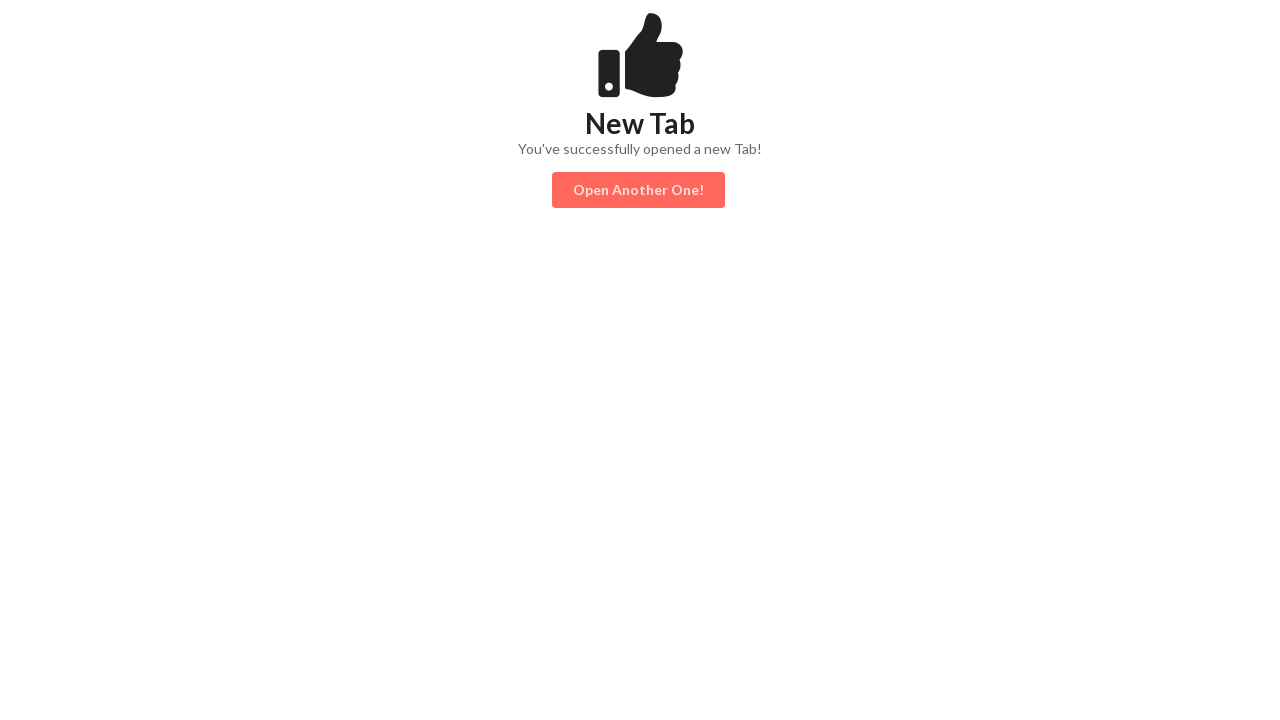

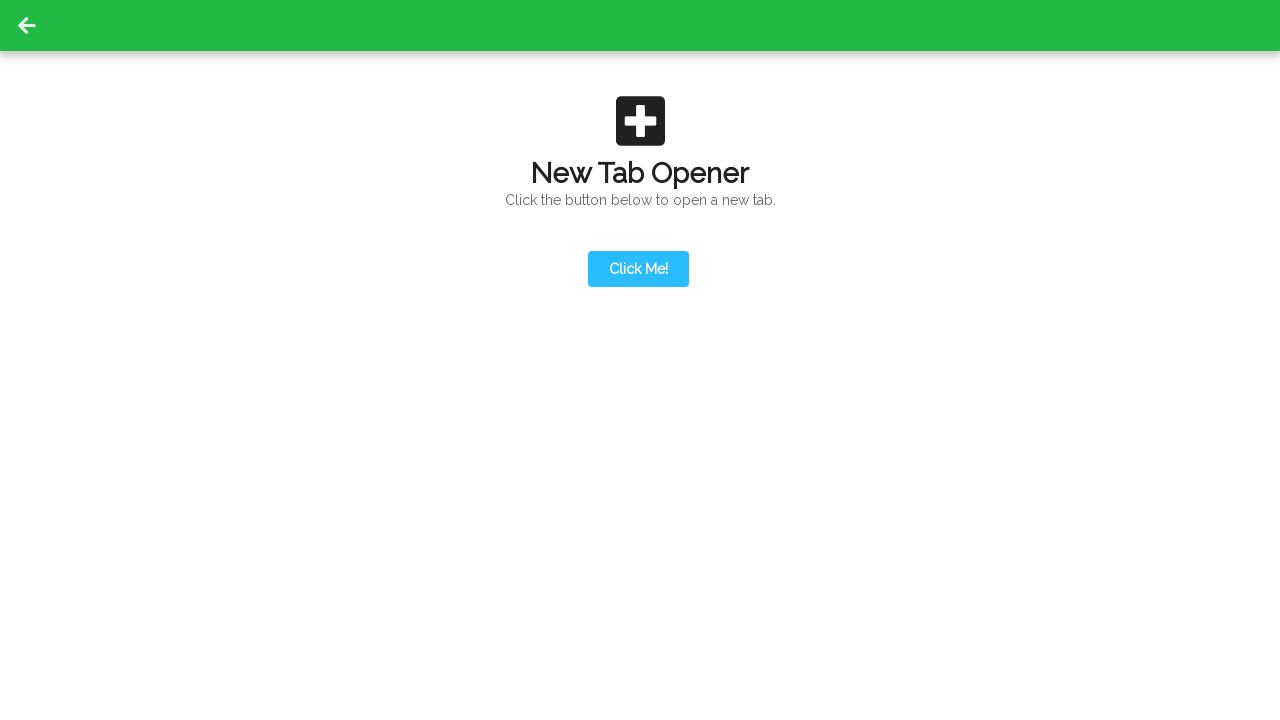